Tests a calculator form by extracting two numbers from the page, calculating their sum, selecting the result from a dropdown, and submitting the form

Starting URL: http://suninjuly.github.io/selects1.html

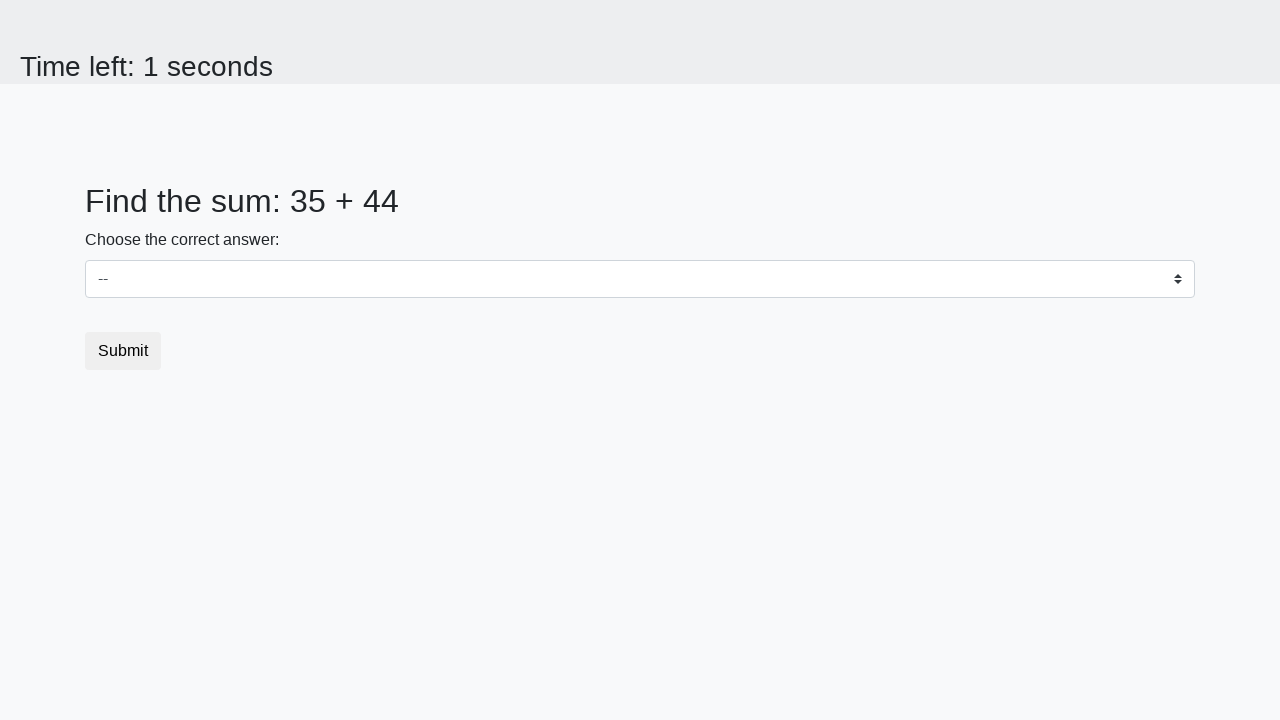

Located first number element (#num1)
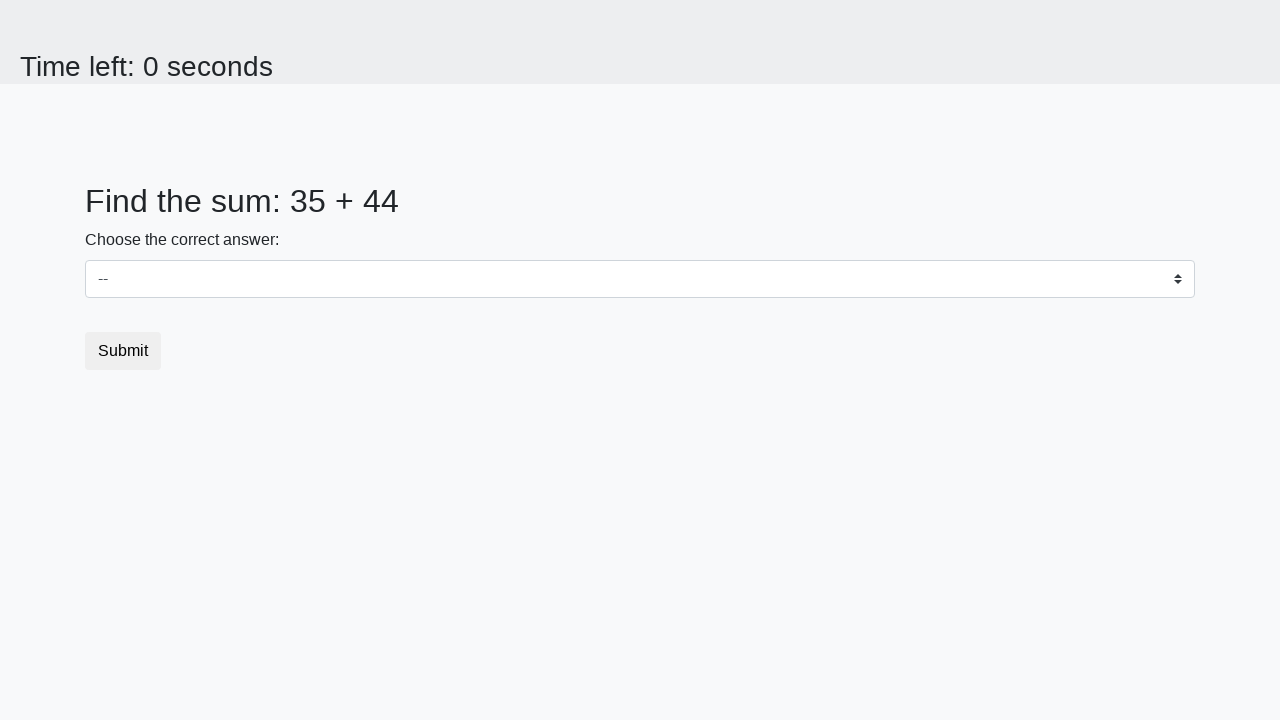

Located second number element (#num2)
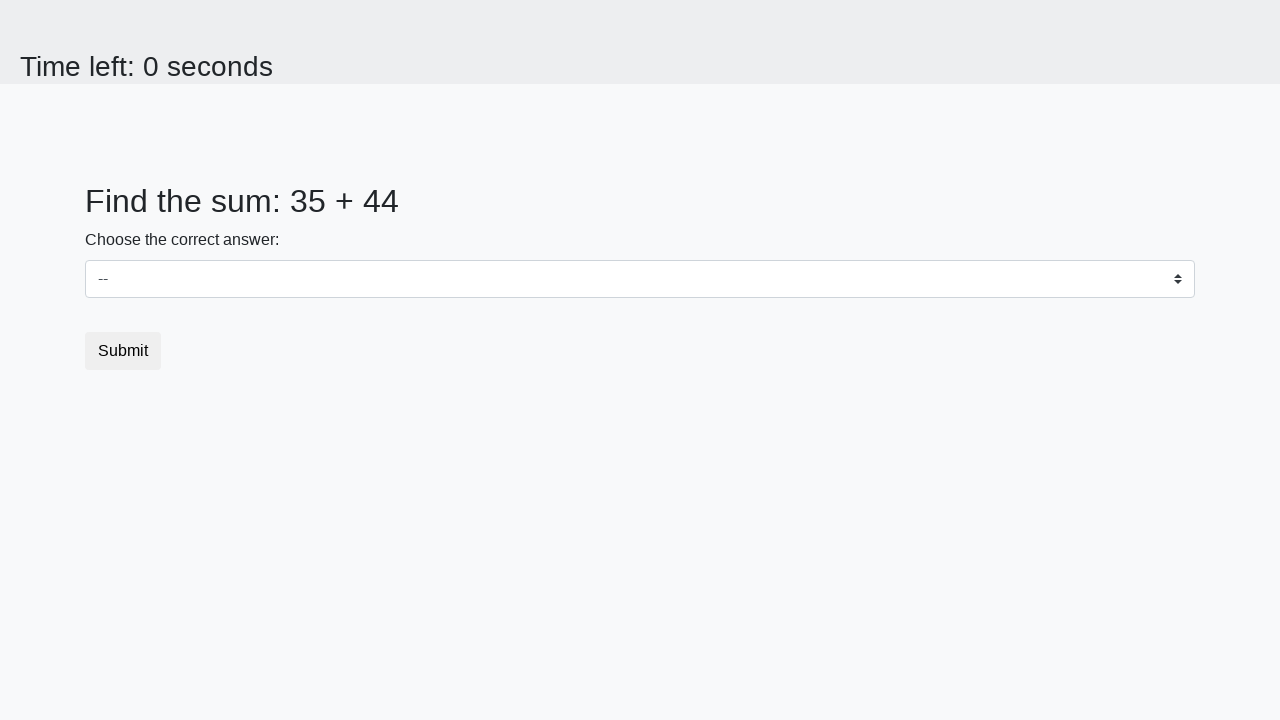

Extracted first number: 35
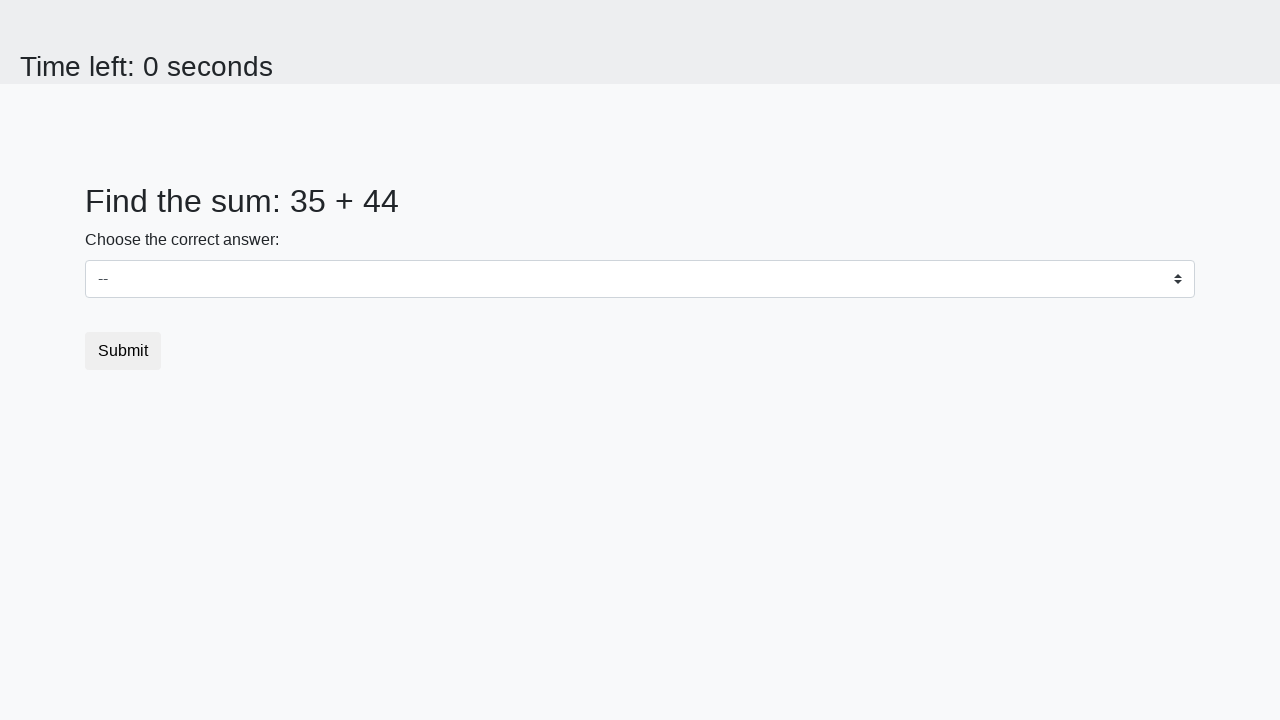

Extracted second number: 44
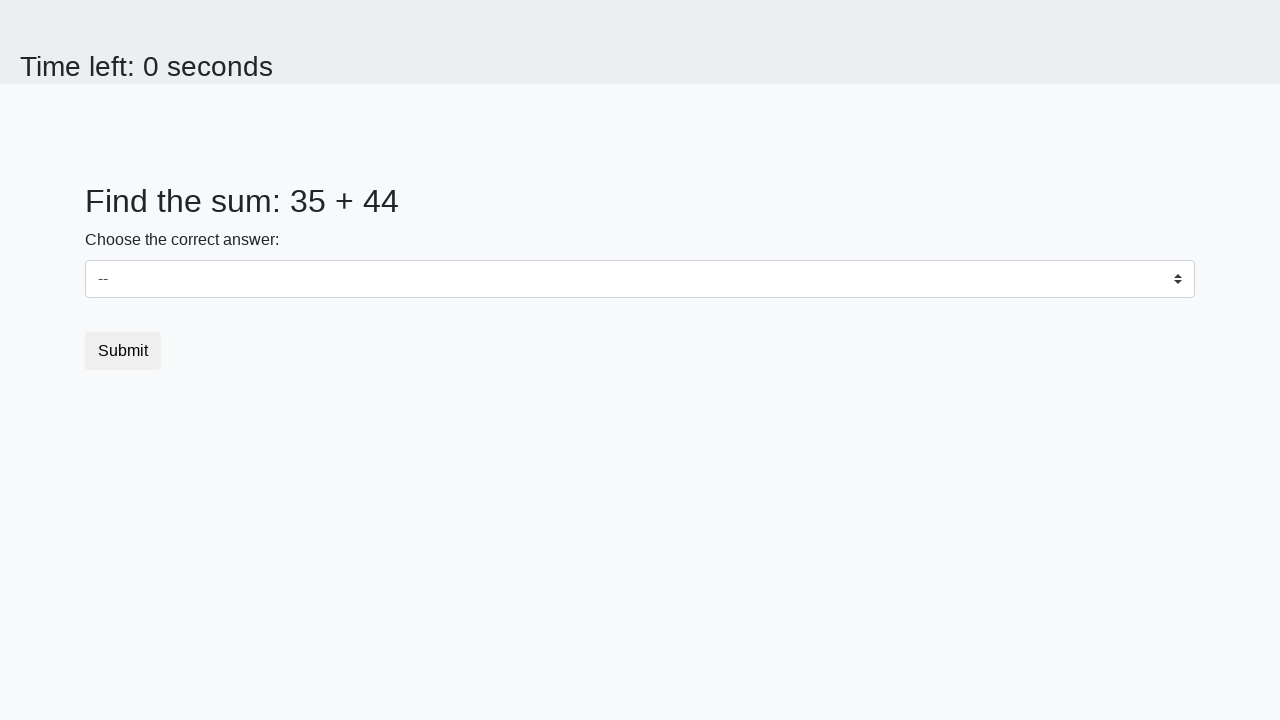

Calculated sum: 35 + 44 = 79
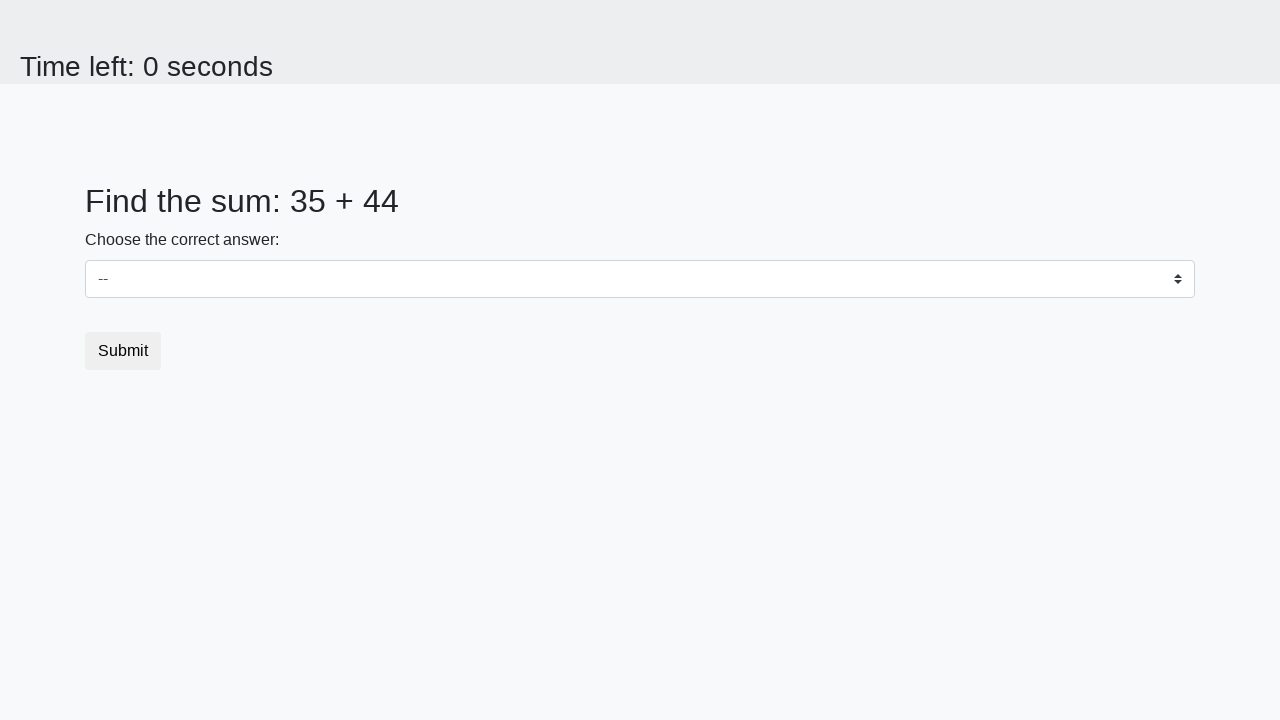

Selected 79 from dropdown on #dropdown
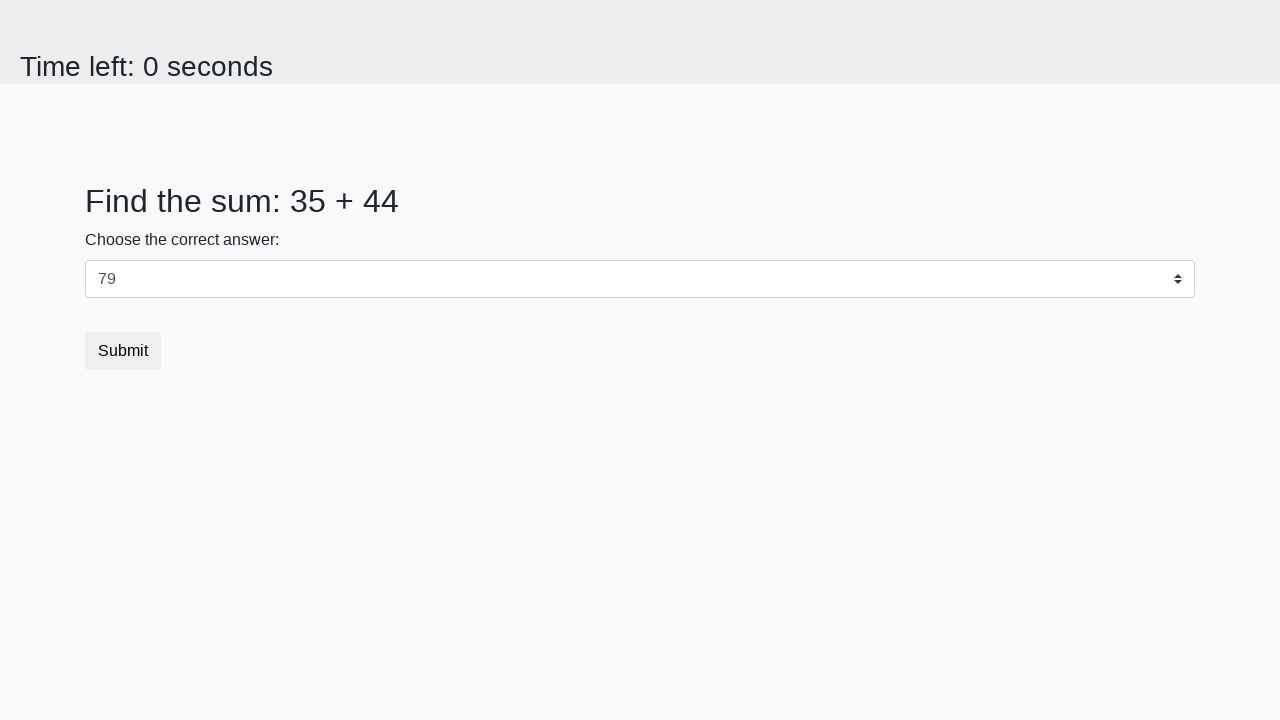

Clicked Submit button at (123, 351) on button:text('Submit')
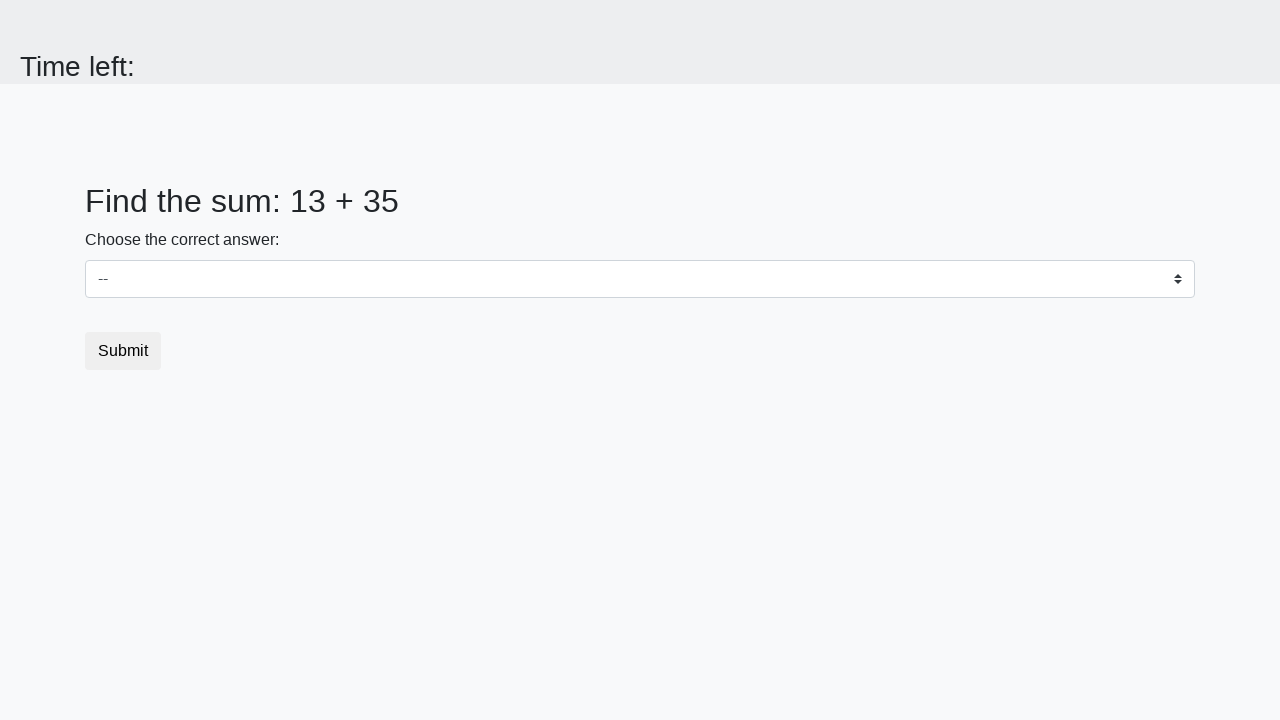

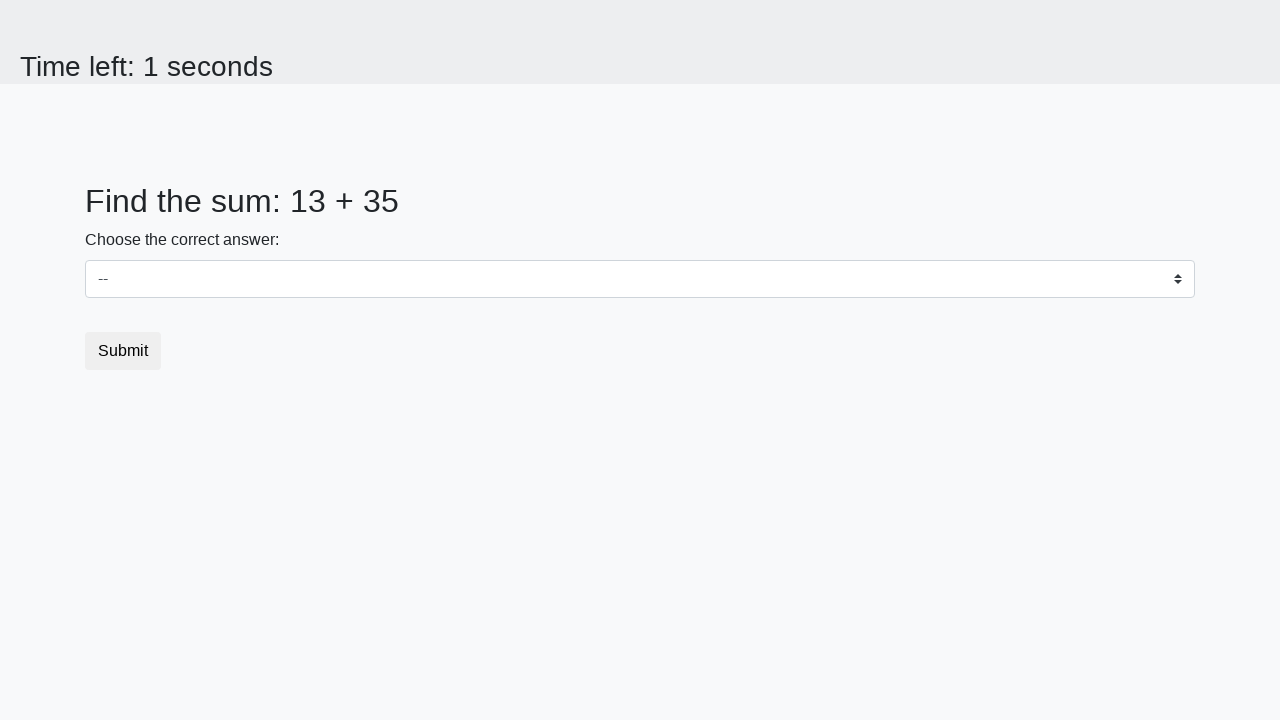